Tests that the currently applied filter is highlighted

Starting URL: https://demo.playwright.dev/todomvc

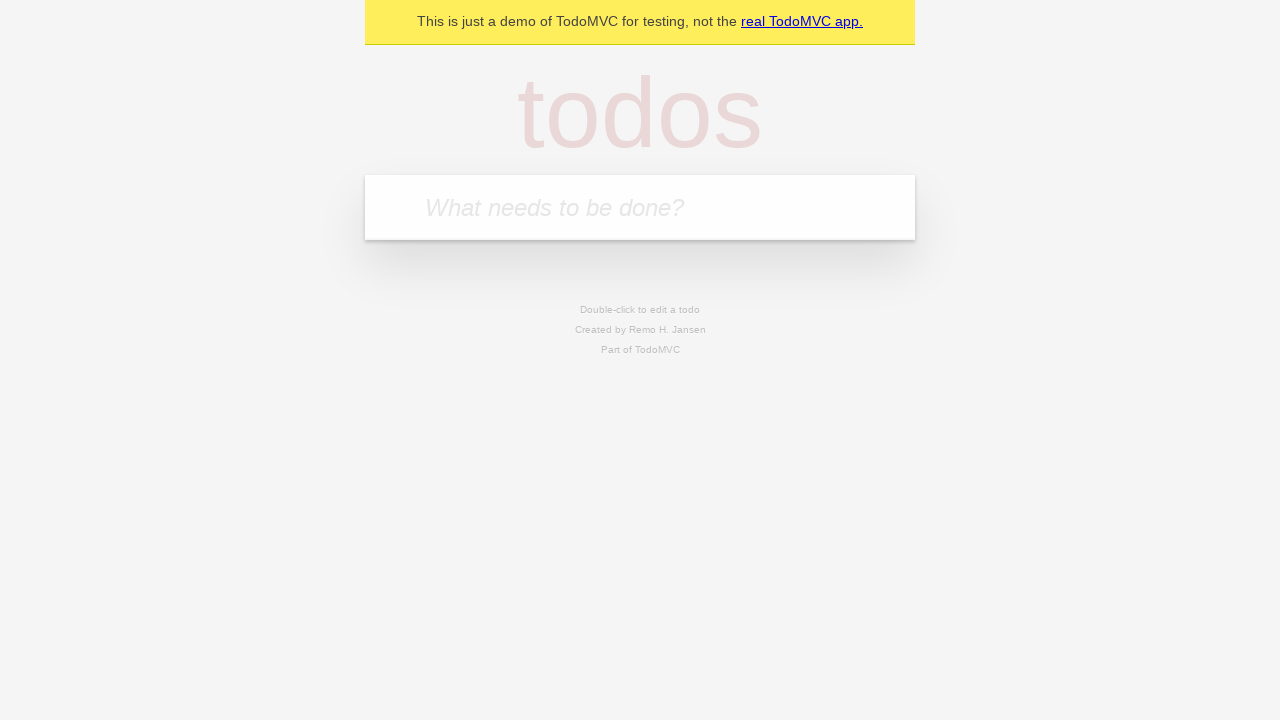

Filled new todo input with 'buy some cheese' on .new-todo
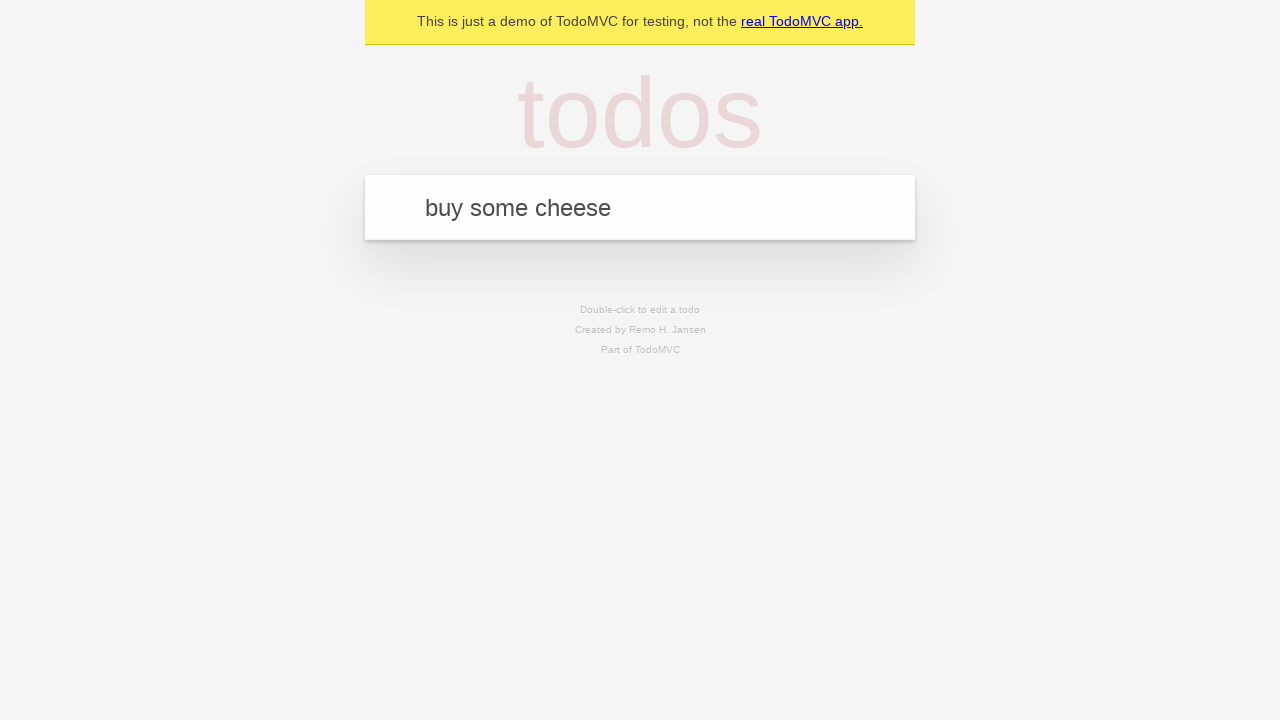

Pressed Enter to create first todo on .new-todo
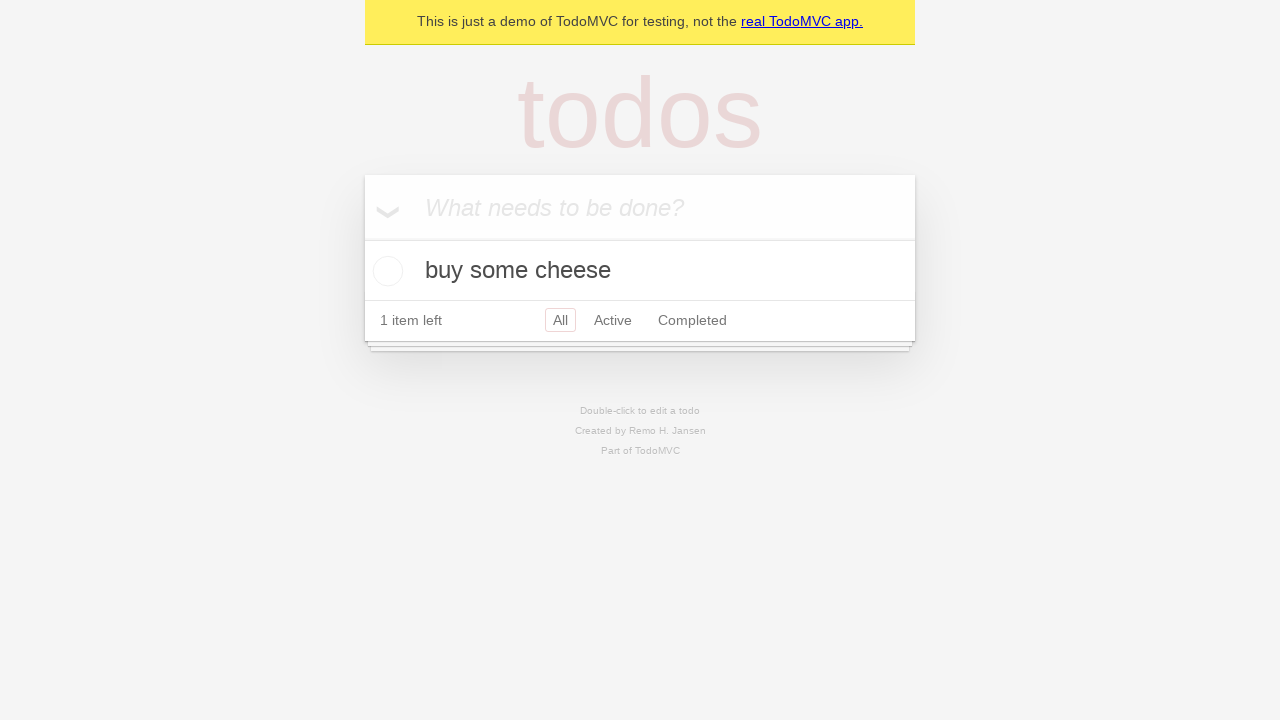

Filled new todo input with 'feed the cat' on .new-todo
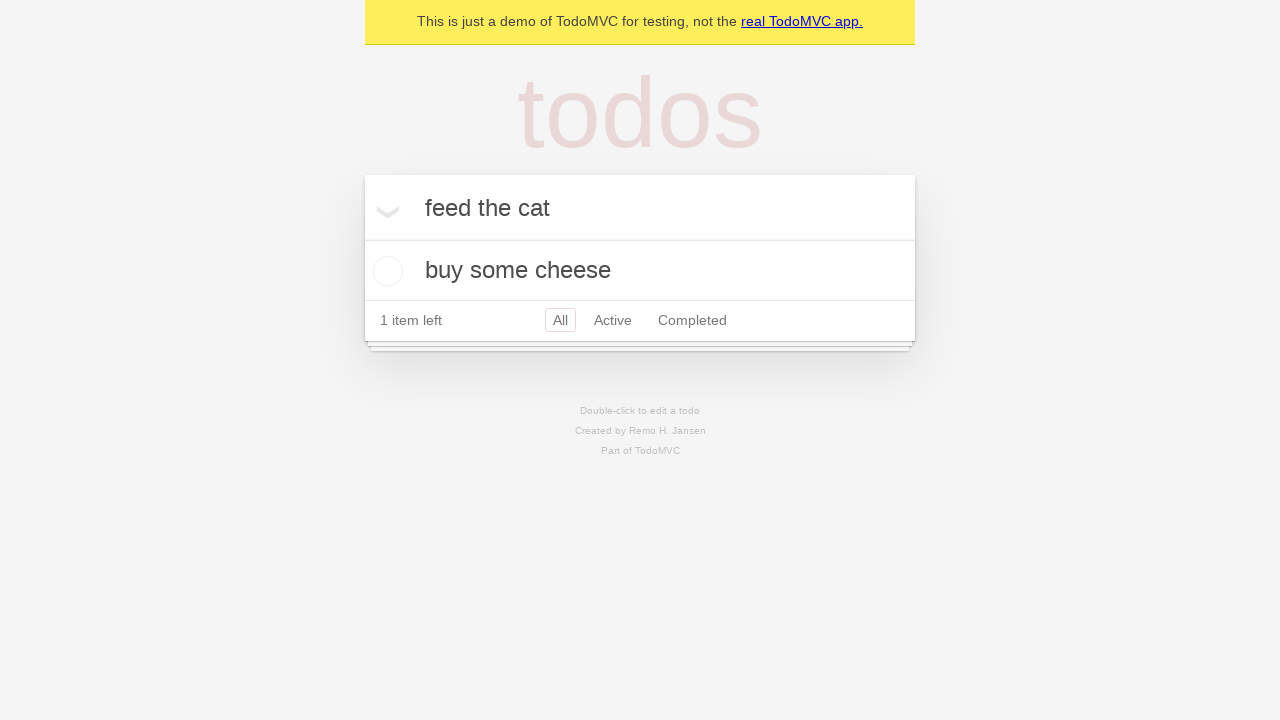

Pressed Enter to create second todo on .new-todo
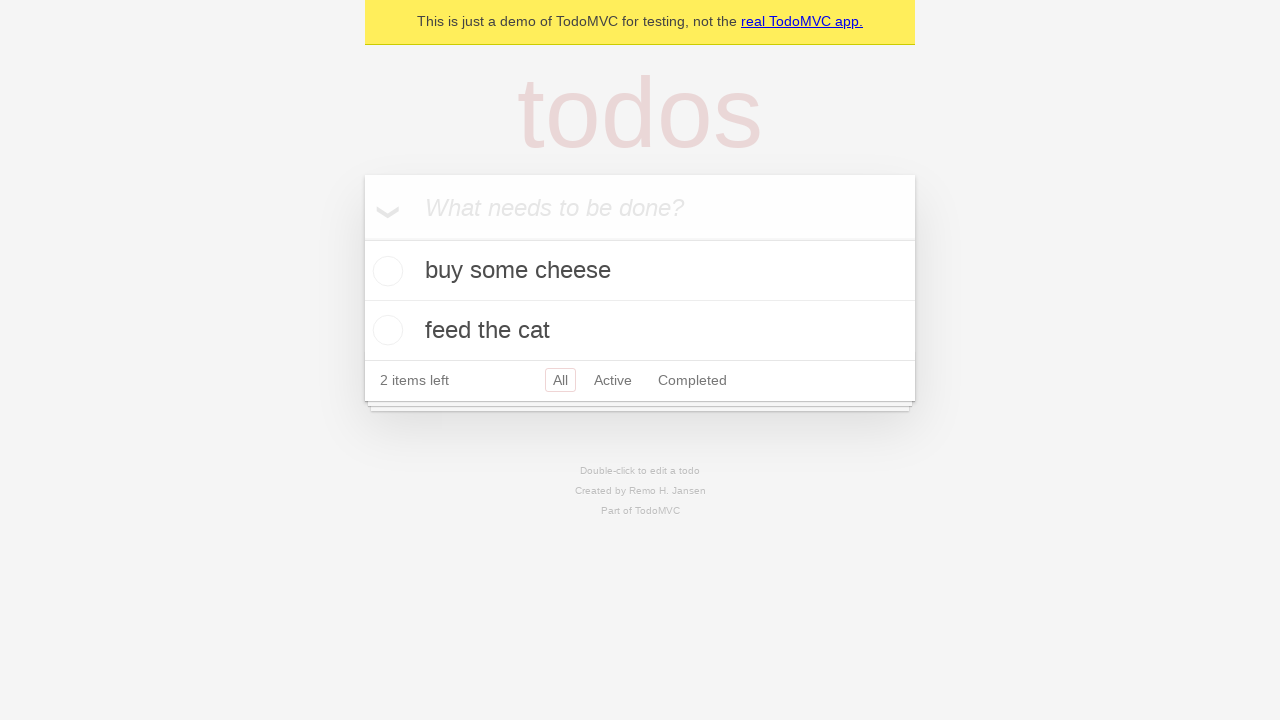

Filled new todo input with 'book a doctors appointment' on .new-todo
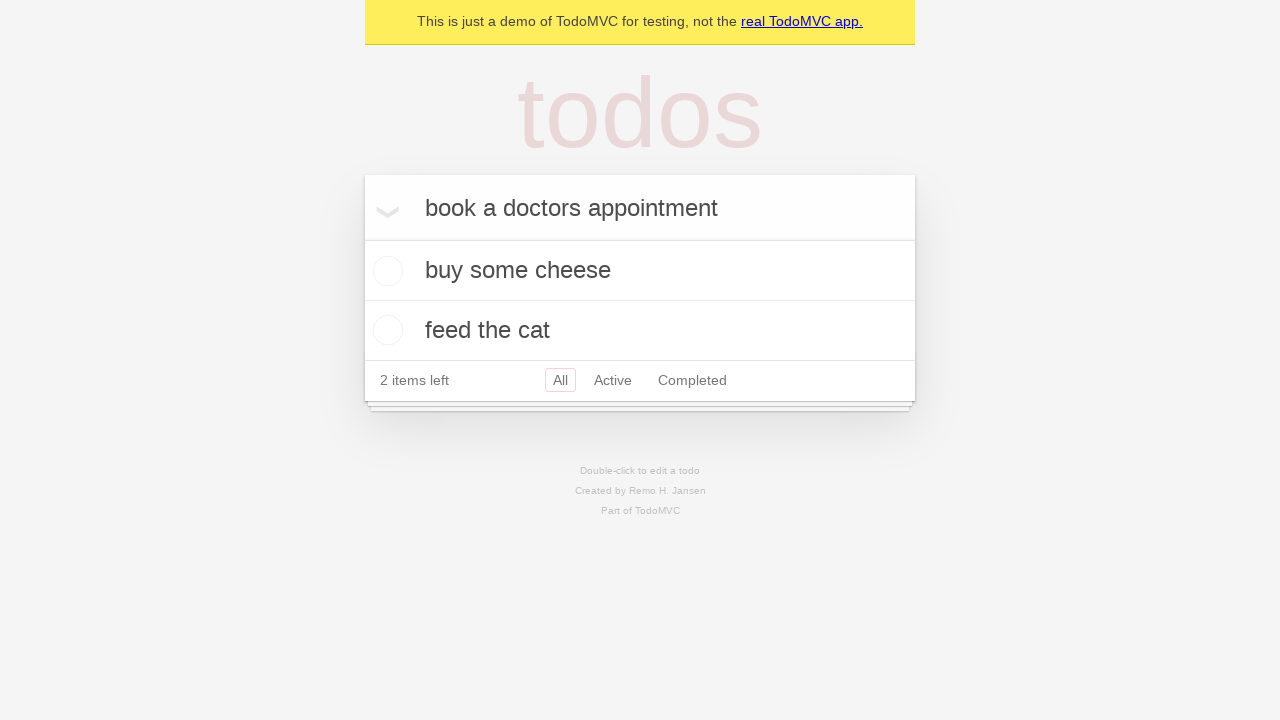

Pressed Enter to create third todo on .new-todo
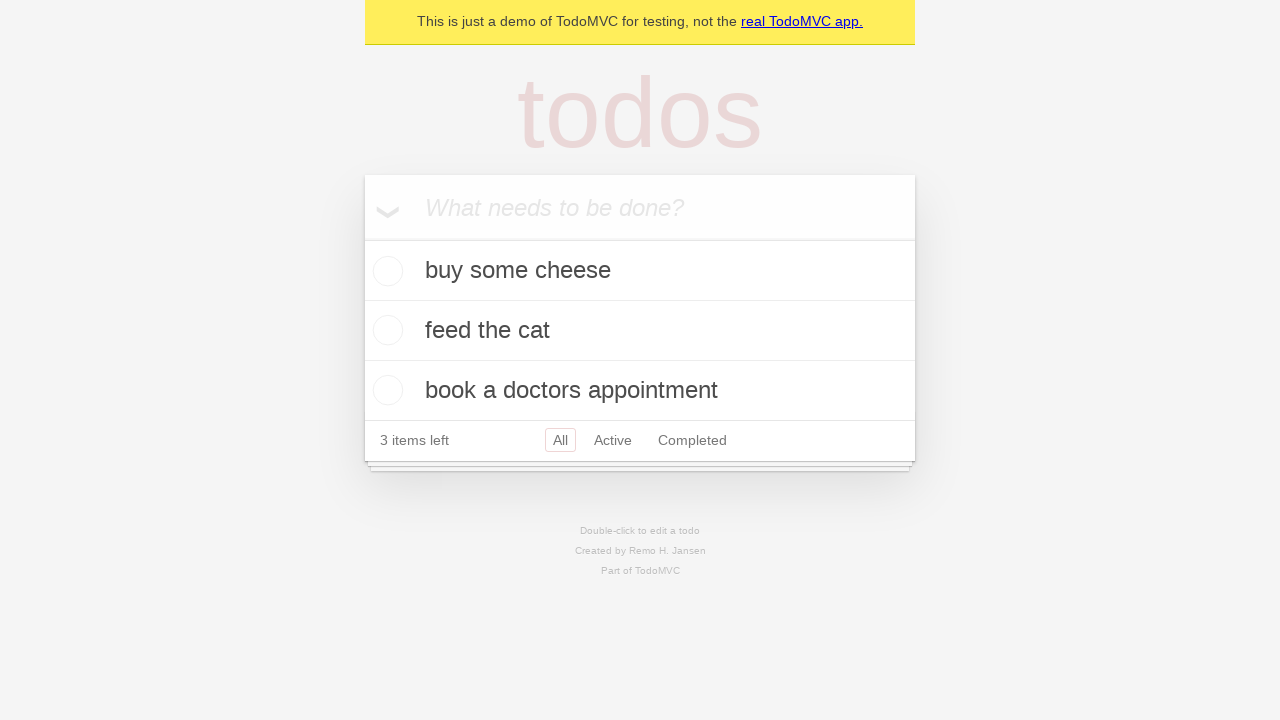

Clicked Active filter at (613, 440) on .filters >> text=Active
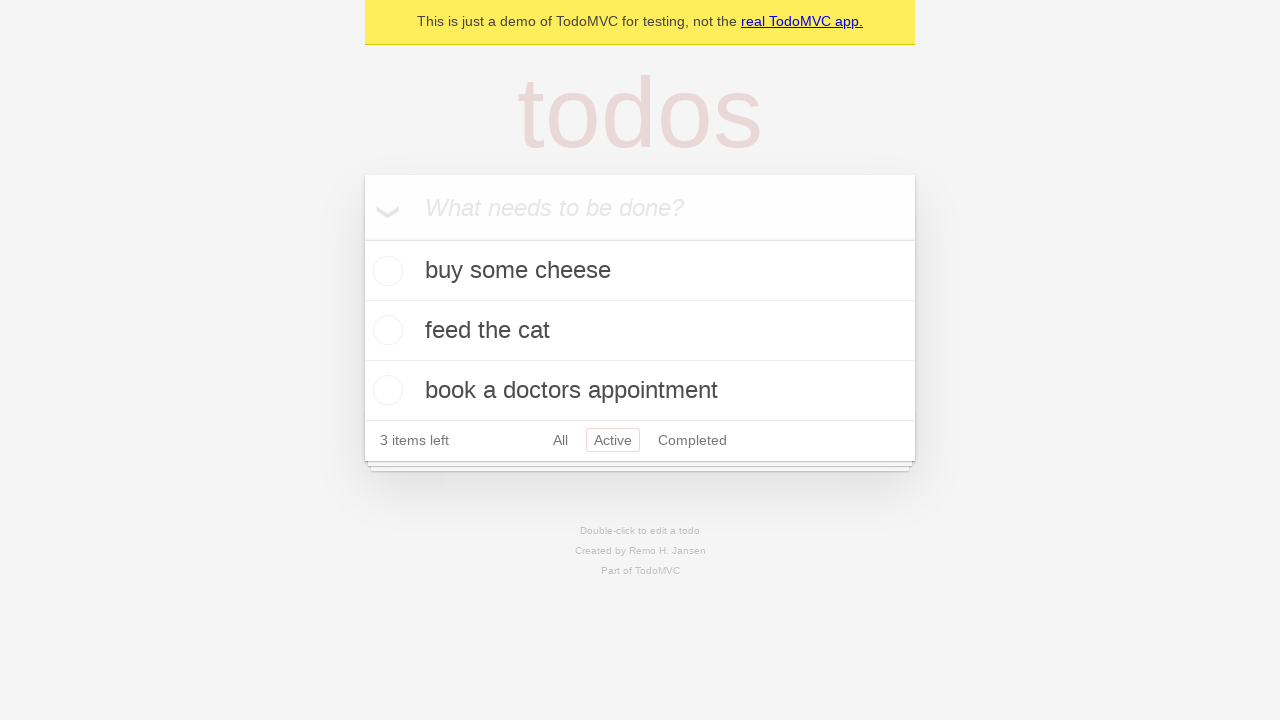

Clicked Completed filter to verify it highlights as currently applied filter at (692, 440) on .filters >> text=Completed
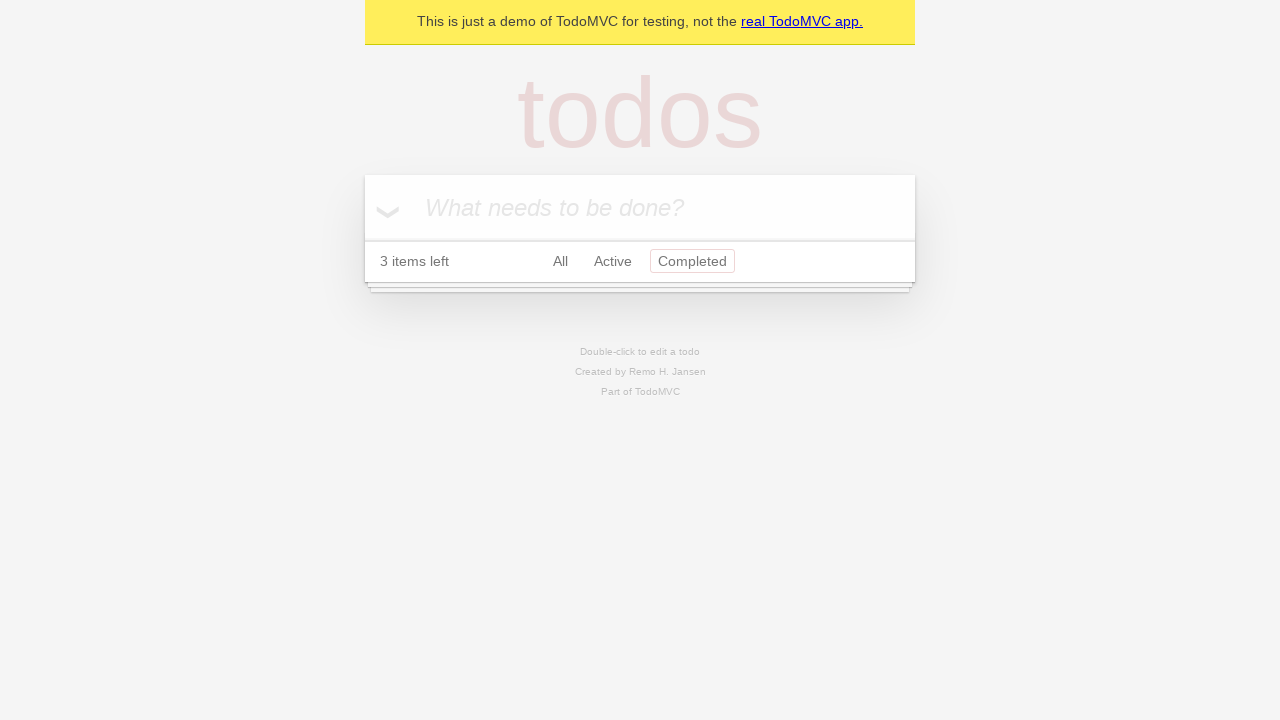

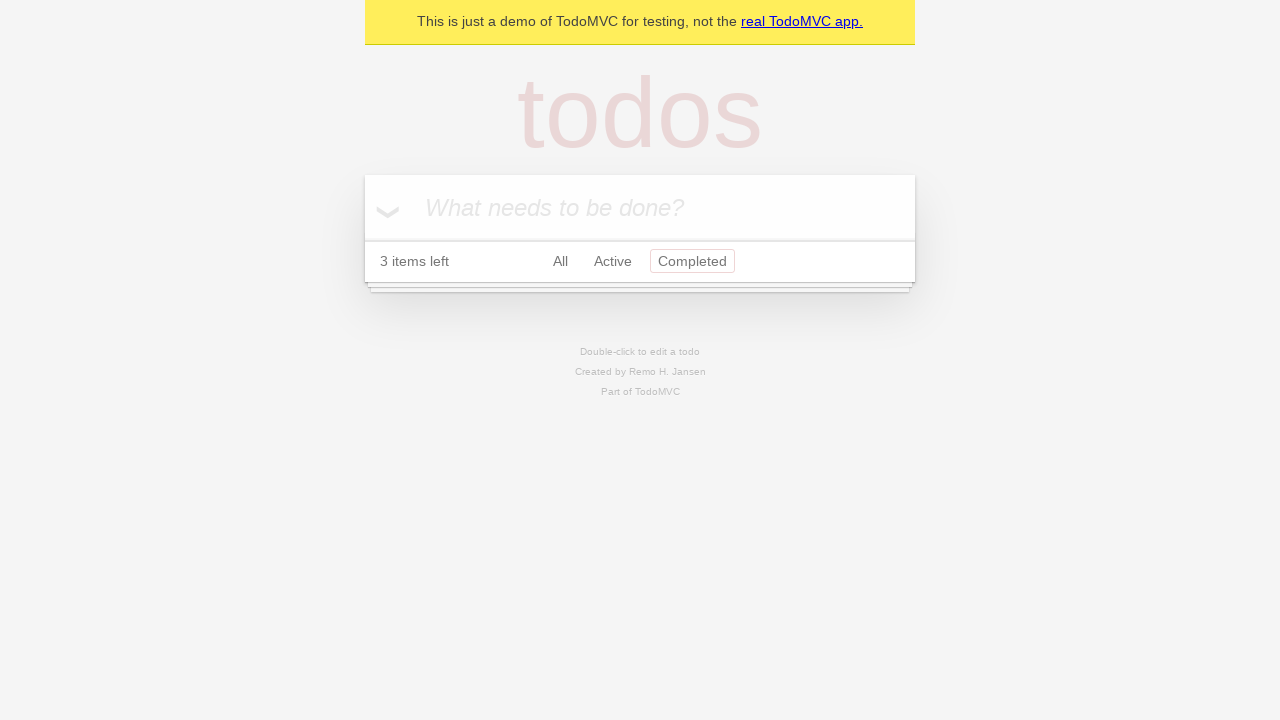